Tests dropdown menu functionality by navigating to dropdown page, clicking the dropdown, and selecting an option

Starting URL: https://the-internet.herokuapp.com

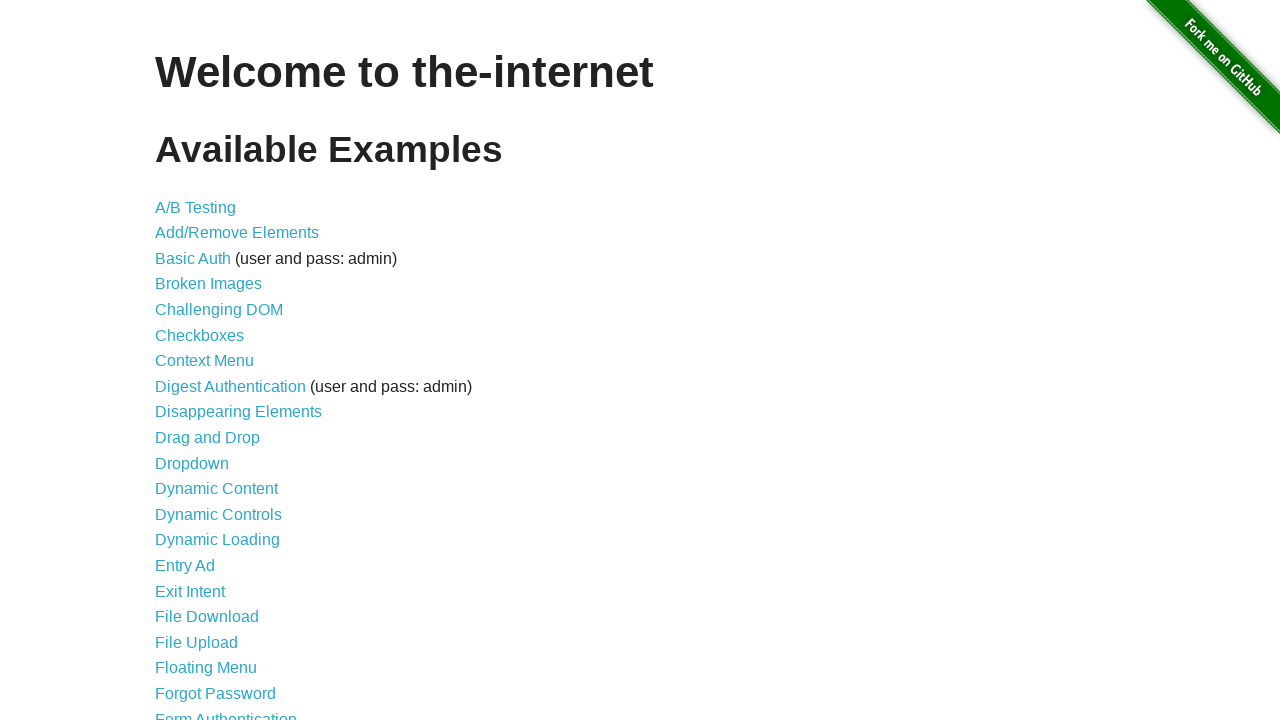

Clicked on Dropdown link to navigate to dropdown page at (192, 463) on a[href='/dropdown']
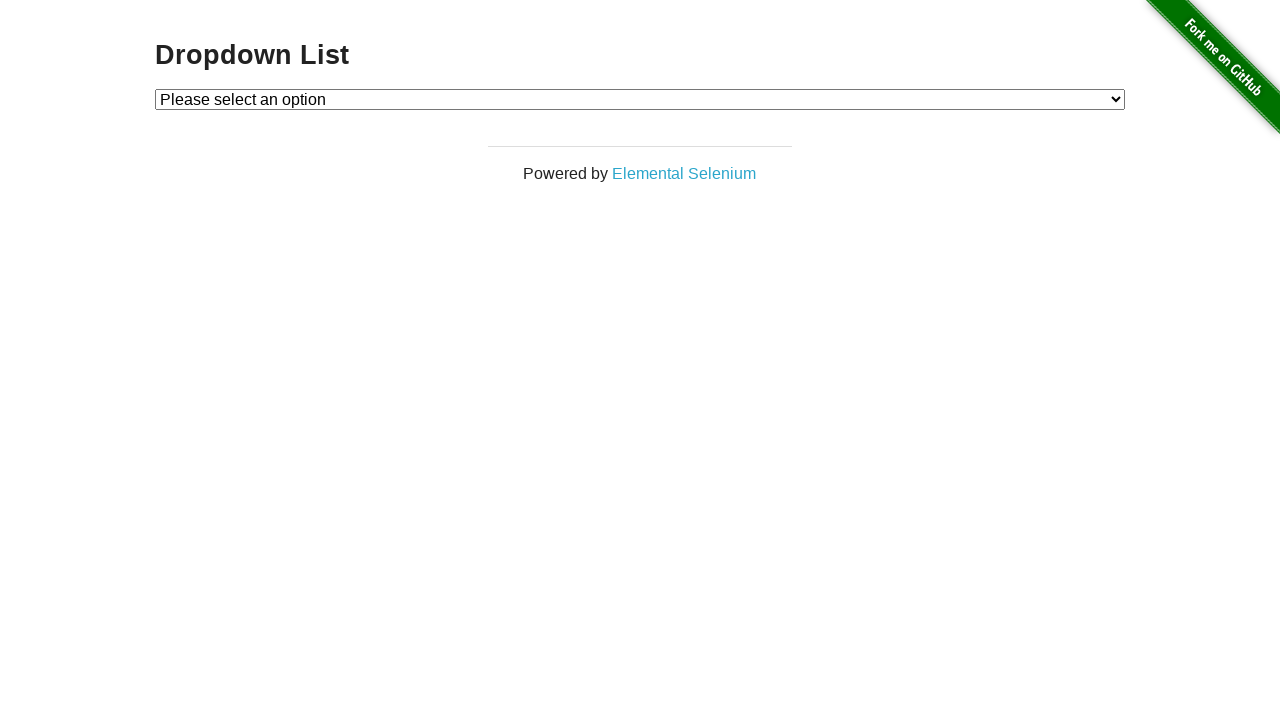

Clicked on dropdown menu to open it at (640, 99) on #dropdown
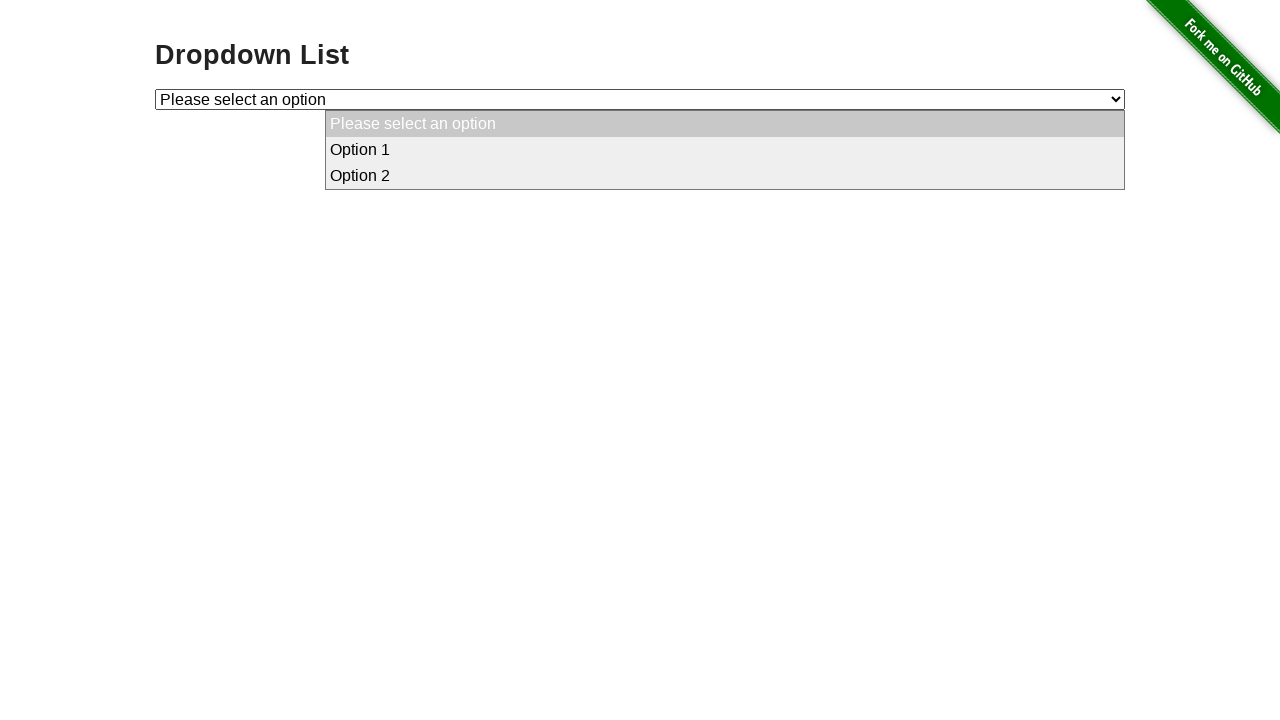

Selected Option 1 from dropdown menu on #dropdown
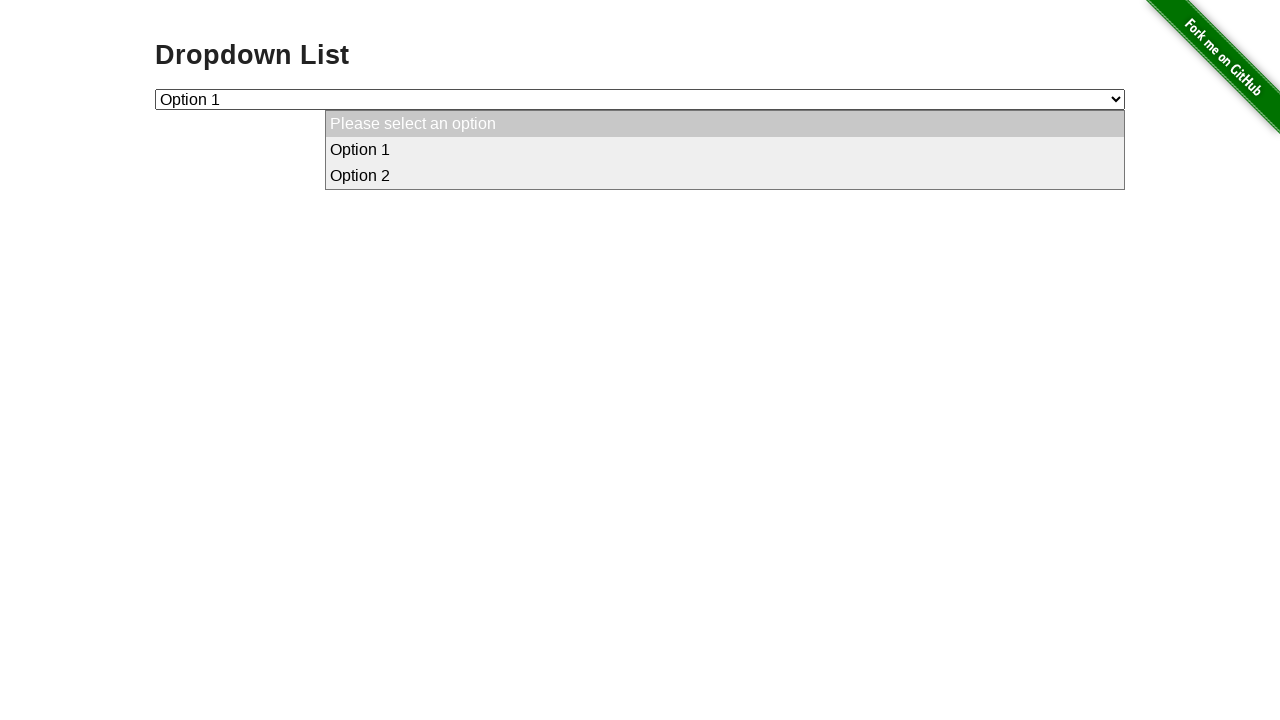

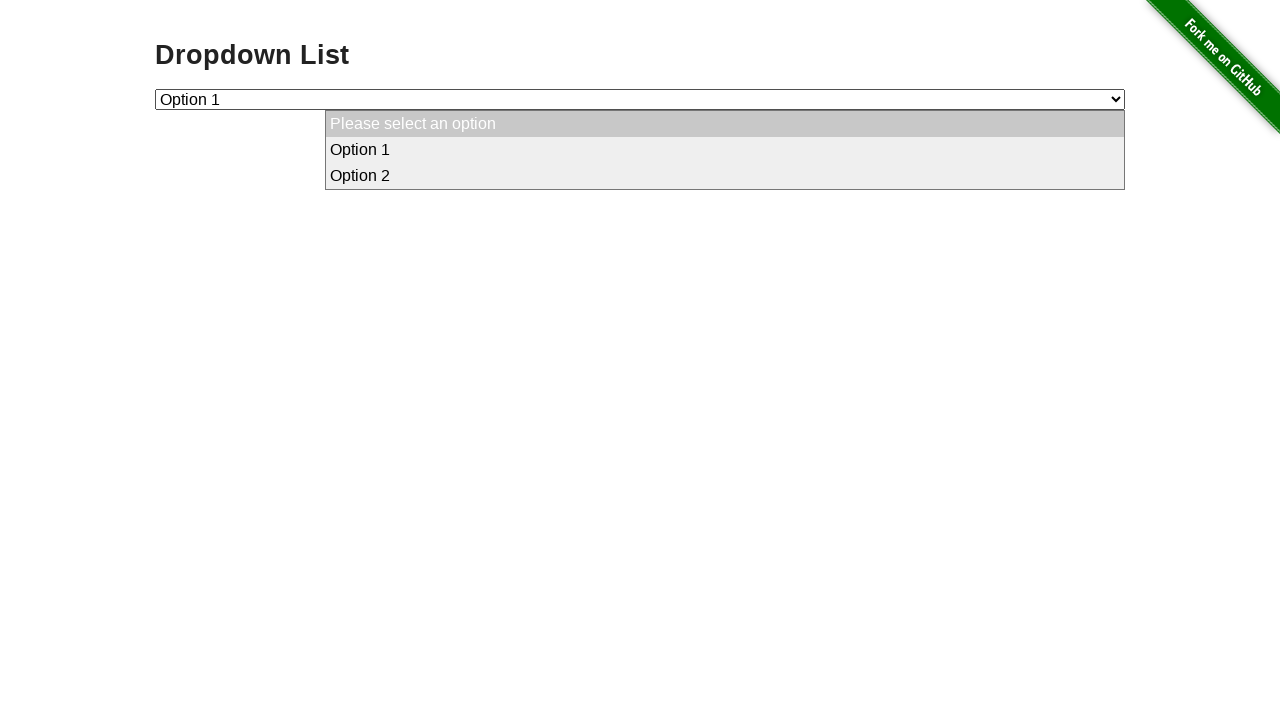